Tests that the Clear completed button is hidden when there are no completed items

Starting URL: https://demo.playwright.dev/todomvc

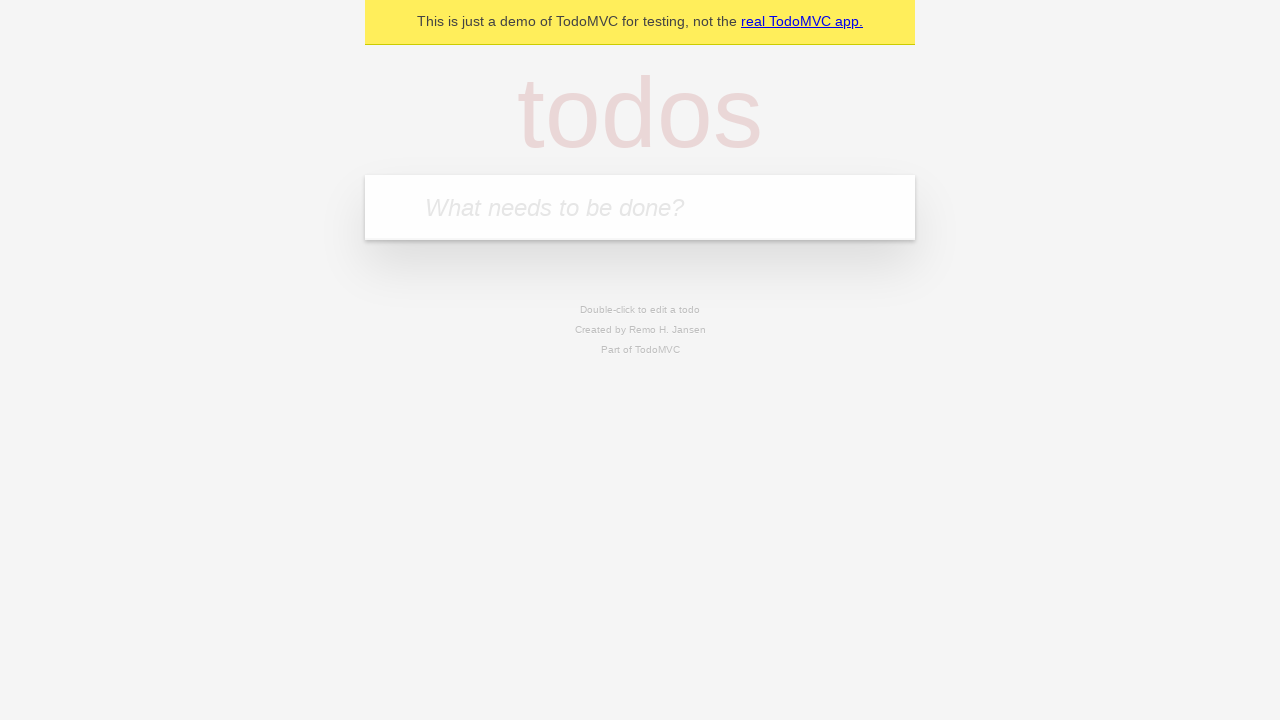

Filled first todo: 'buy some cheese' on internal:attr=[placeholder="What needs to be done?"i]
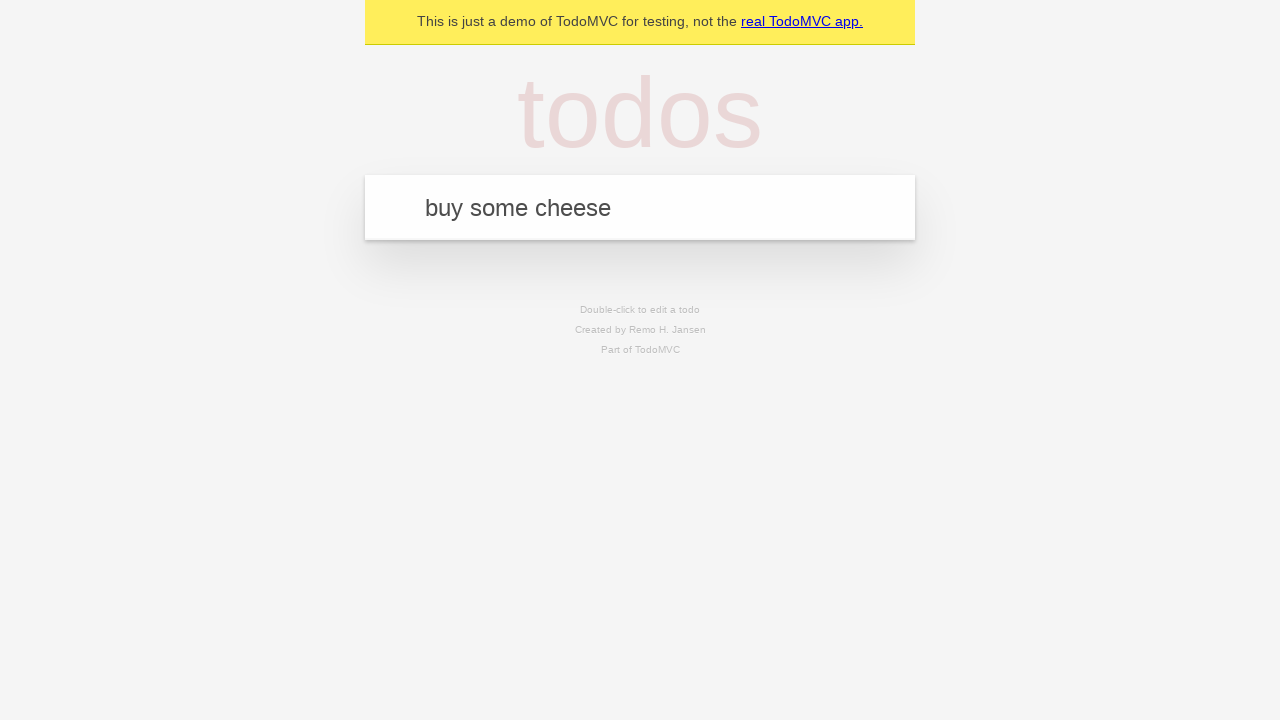

Pressed Enter to create first todo on internal:attr=[placeholder="What needs to be done?"i]
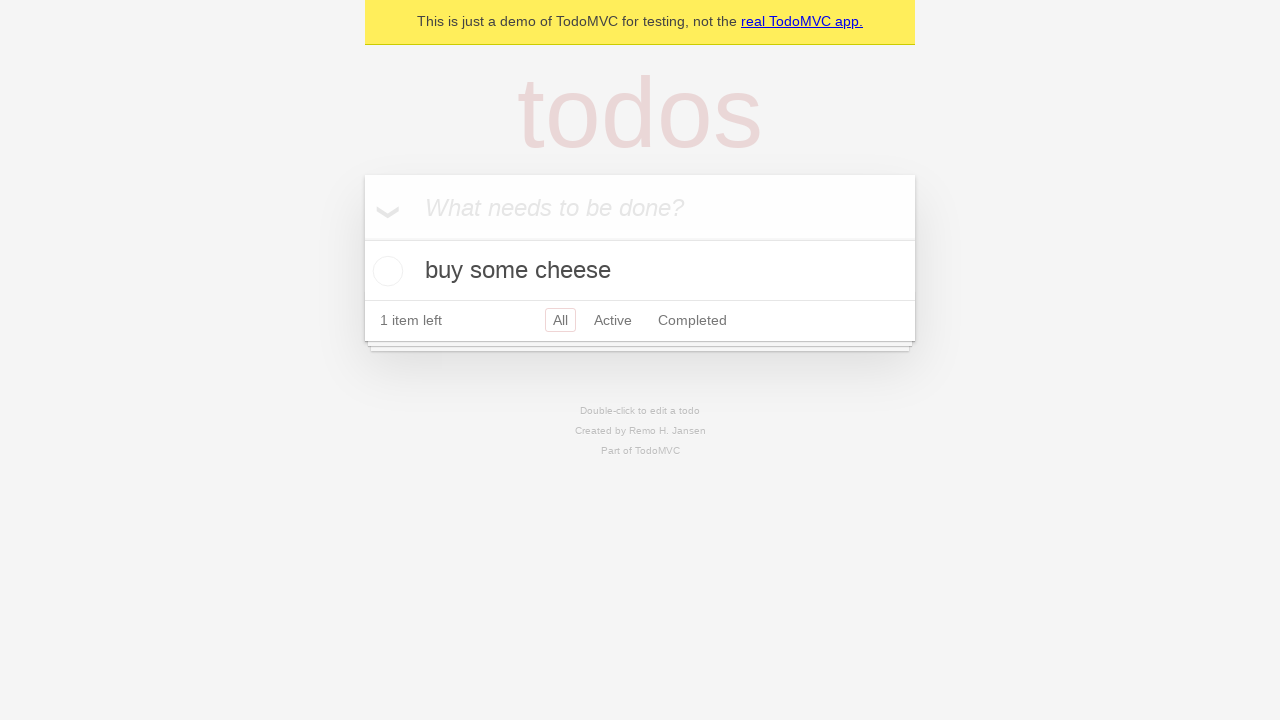

Filled second todo: 'feed the cat' on internal:attr=[placeholder="What needs to be done?"i]
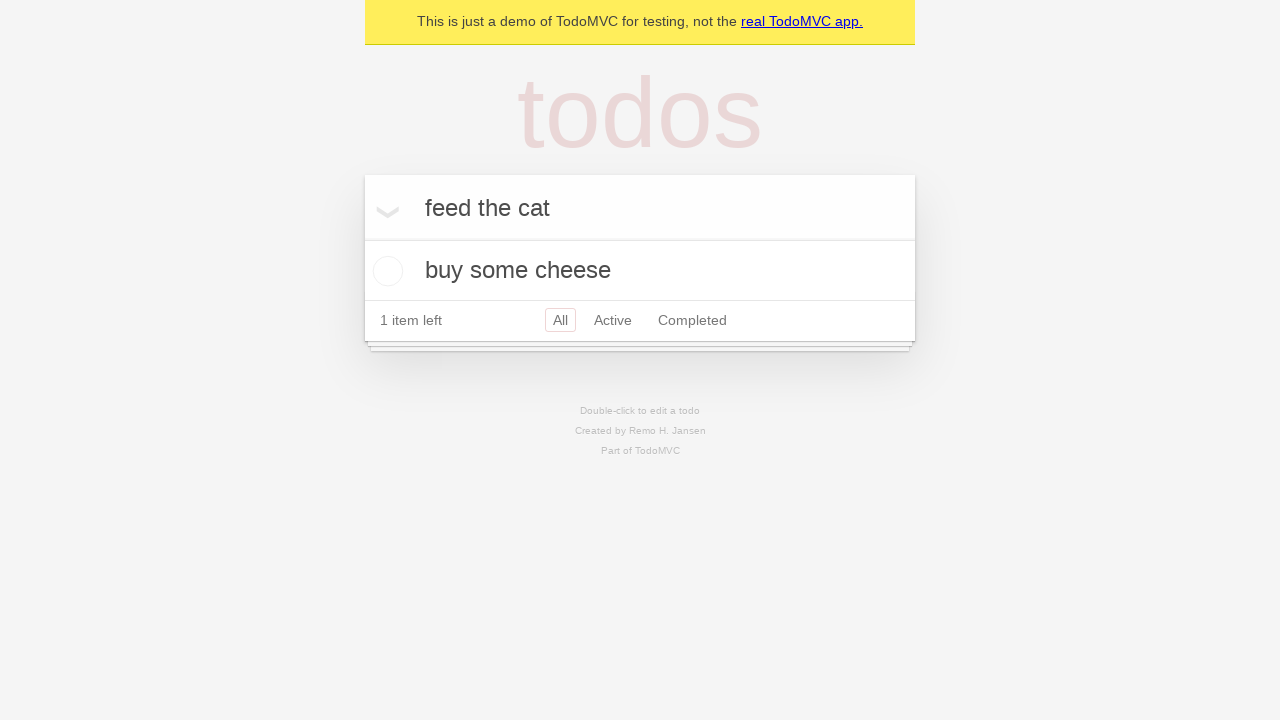

Pressed Enter to create second todo on internal:attr=[placeholder="What needs to be done?"i]
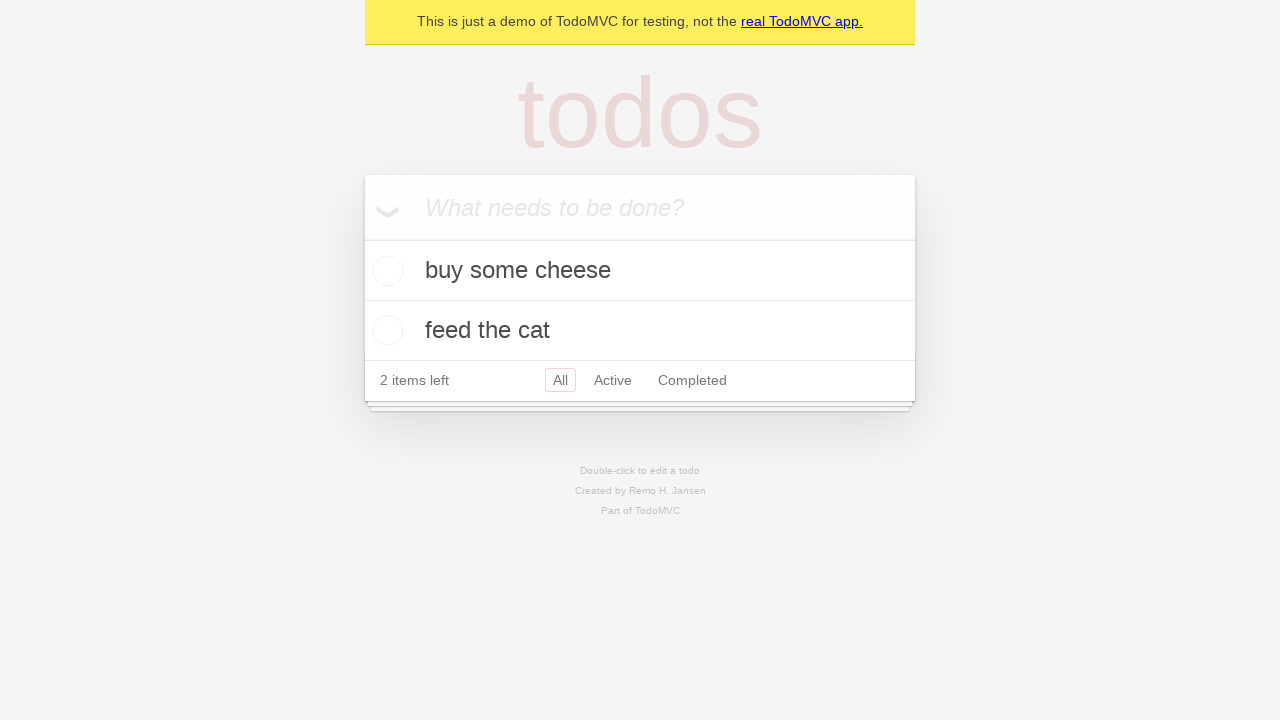

Filled third todo: 'book a doctors appointment' on internal:attr=[placeholder="What needs to be done?"i]
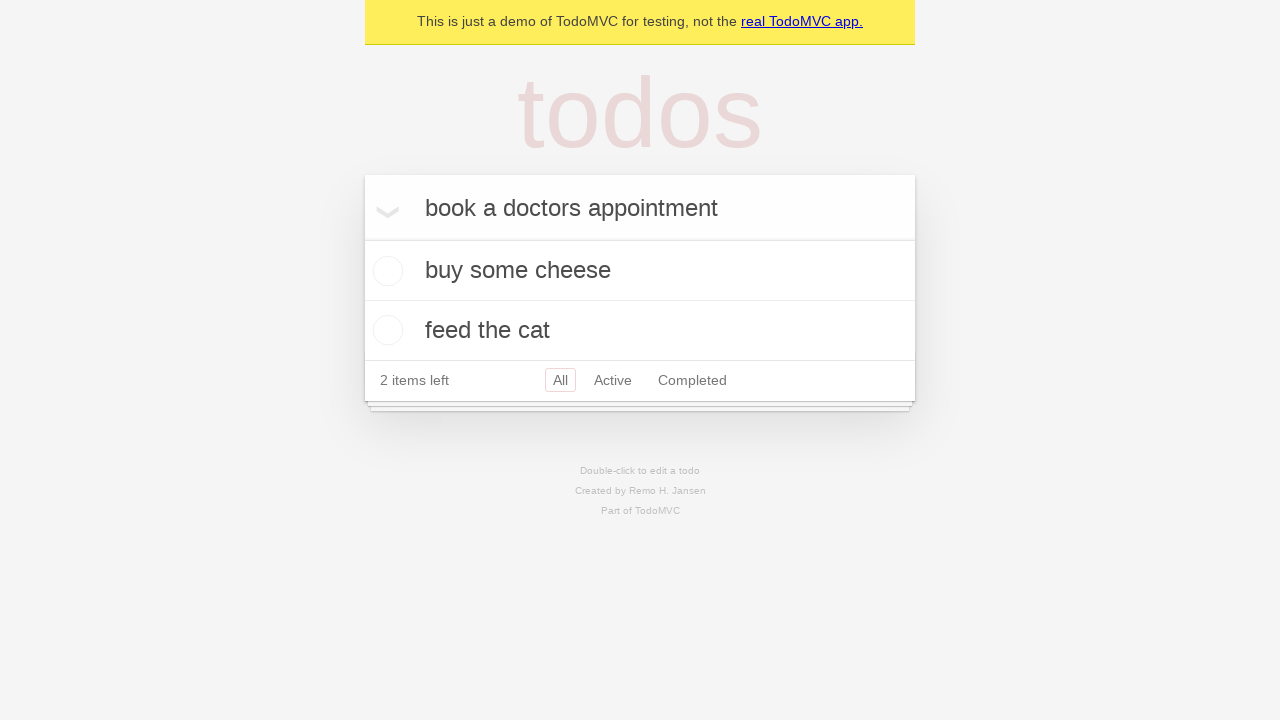

Pressed Enter to create third todo on internal:attr=[placeholder="What needs to be done?"i]
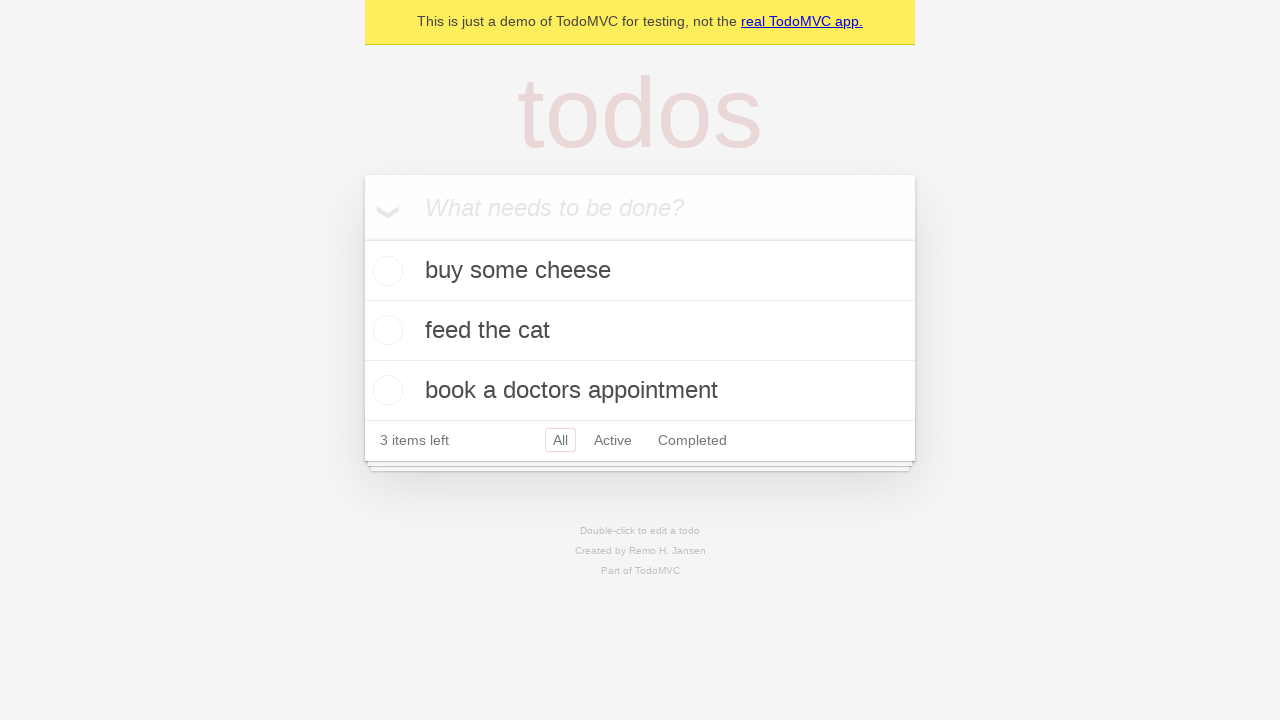

Checked first todo as completed at (385, 271) on .todo-list li .toggle >> nth=0
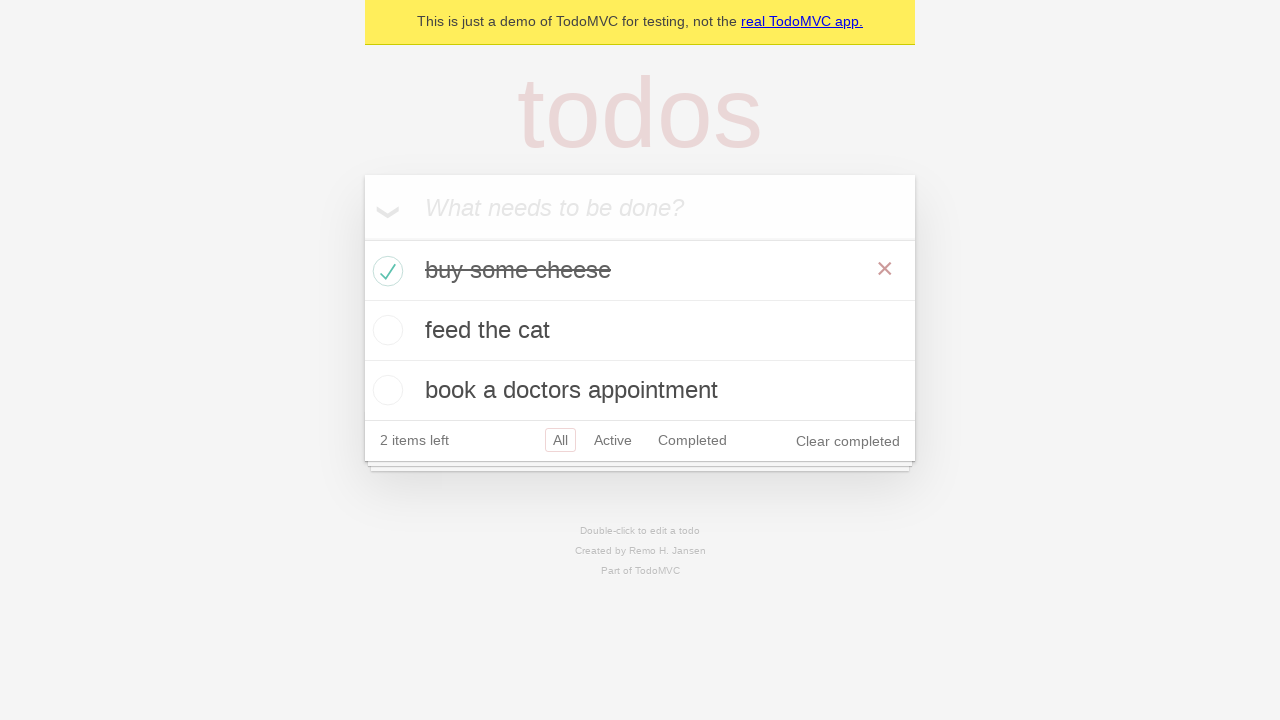

Clicked 'Clear completed' button to remove completed items at (848, 441) on internal:role=button[name="Clear completed"i]
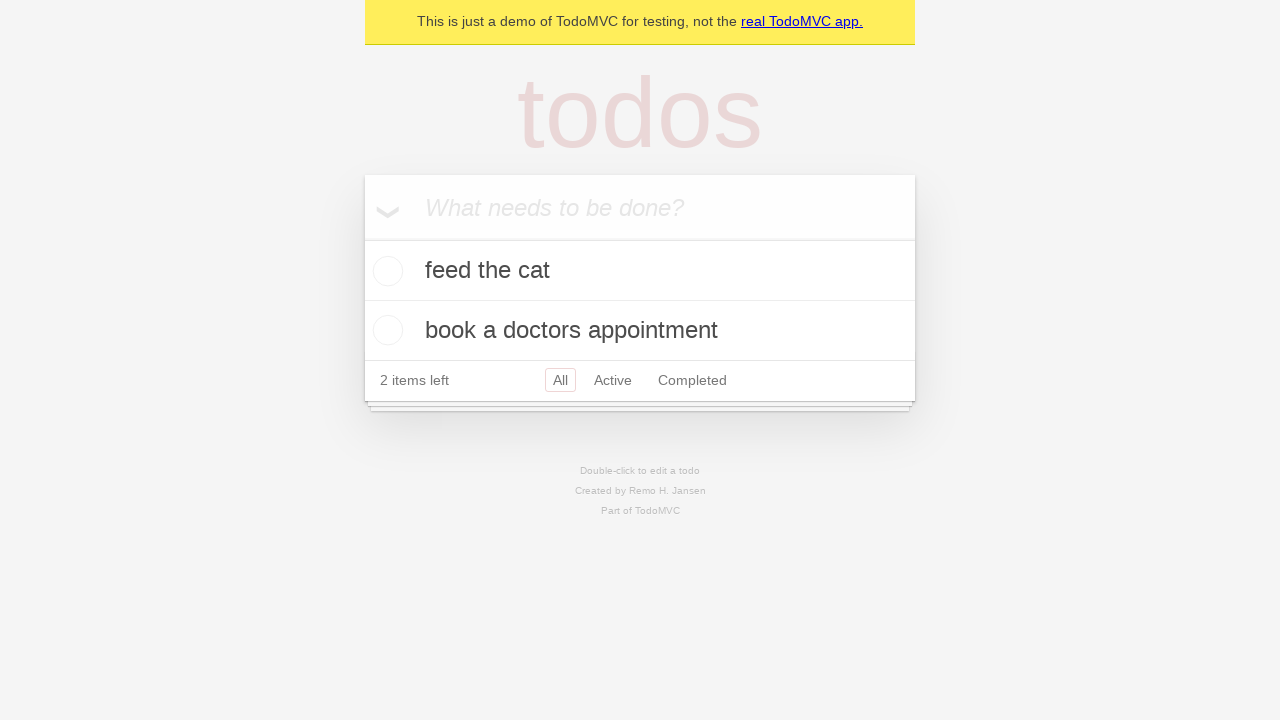

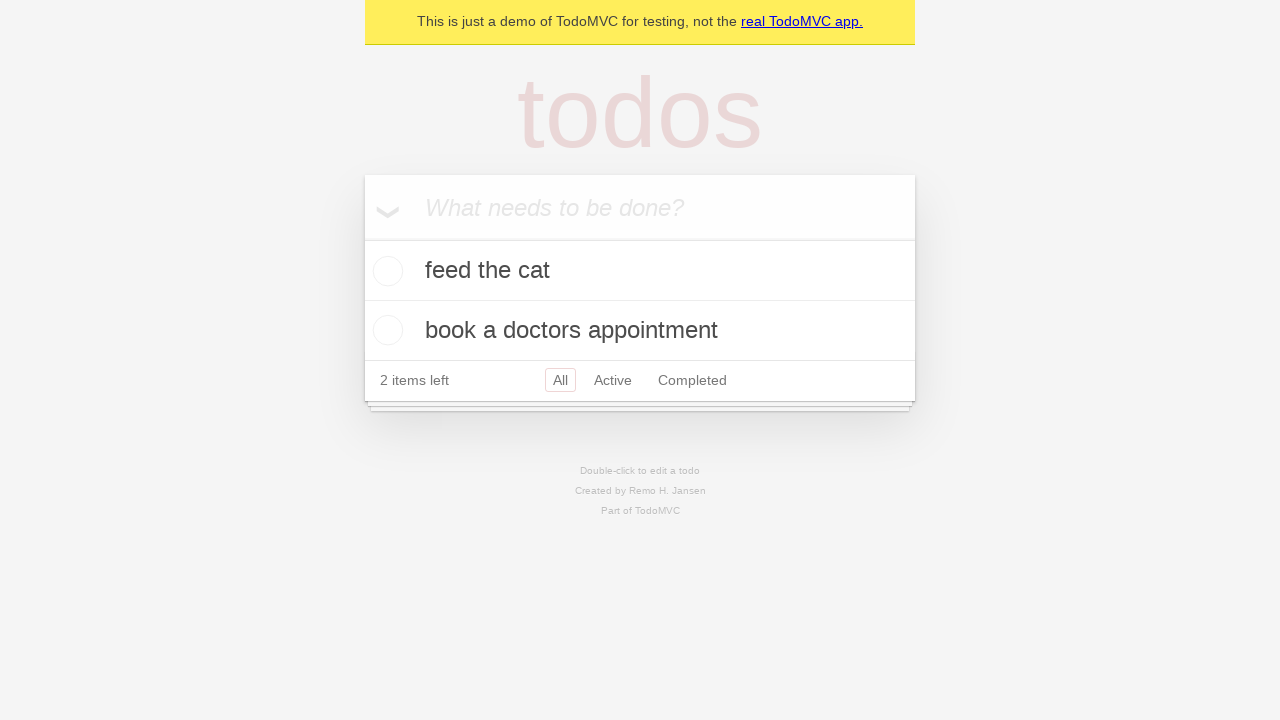